Tests drag and drop functionality by dragging an element onto a drop target and verifying the "Dropped!" text appears

Starting URL: https://the-internet.herokuapp.com/drag_and_drop

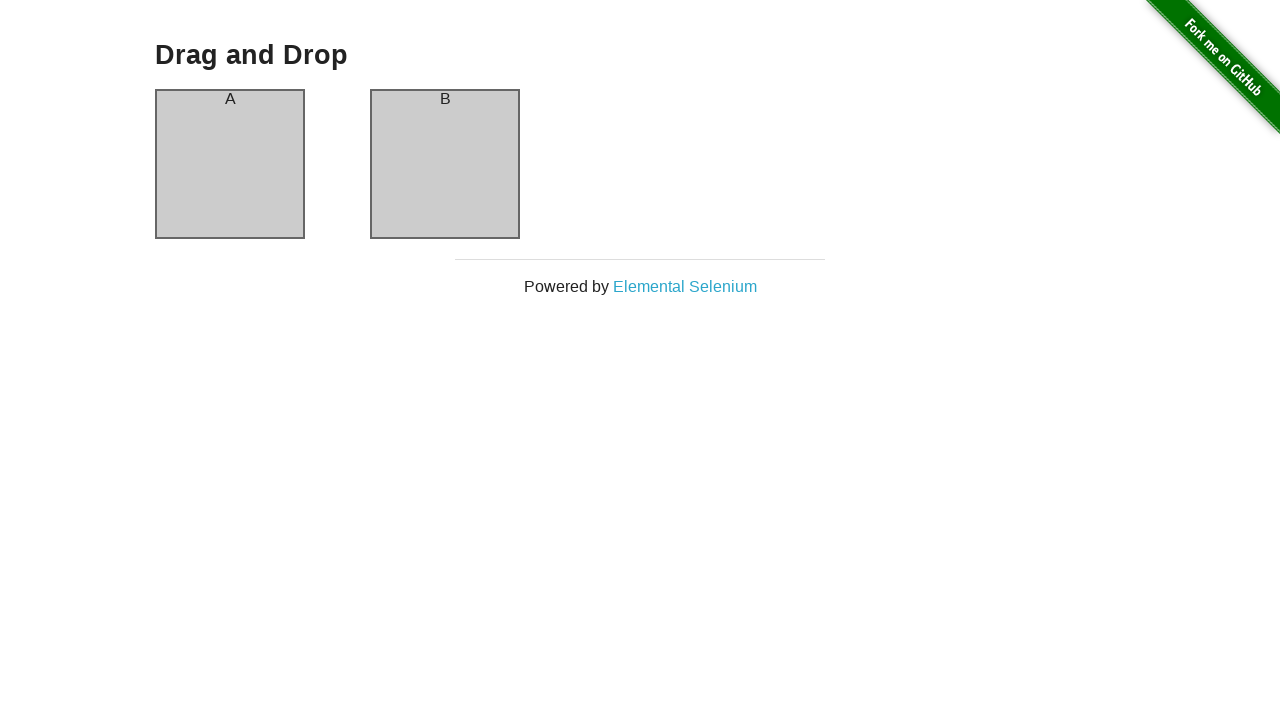

Located draggable element with id 'column-a'
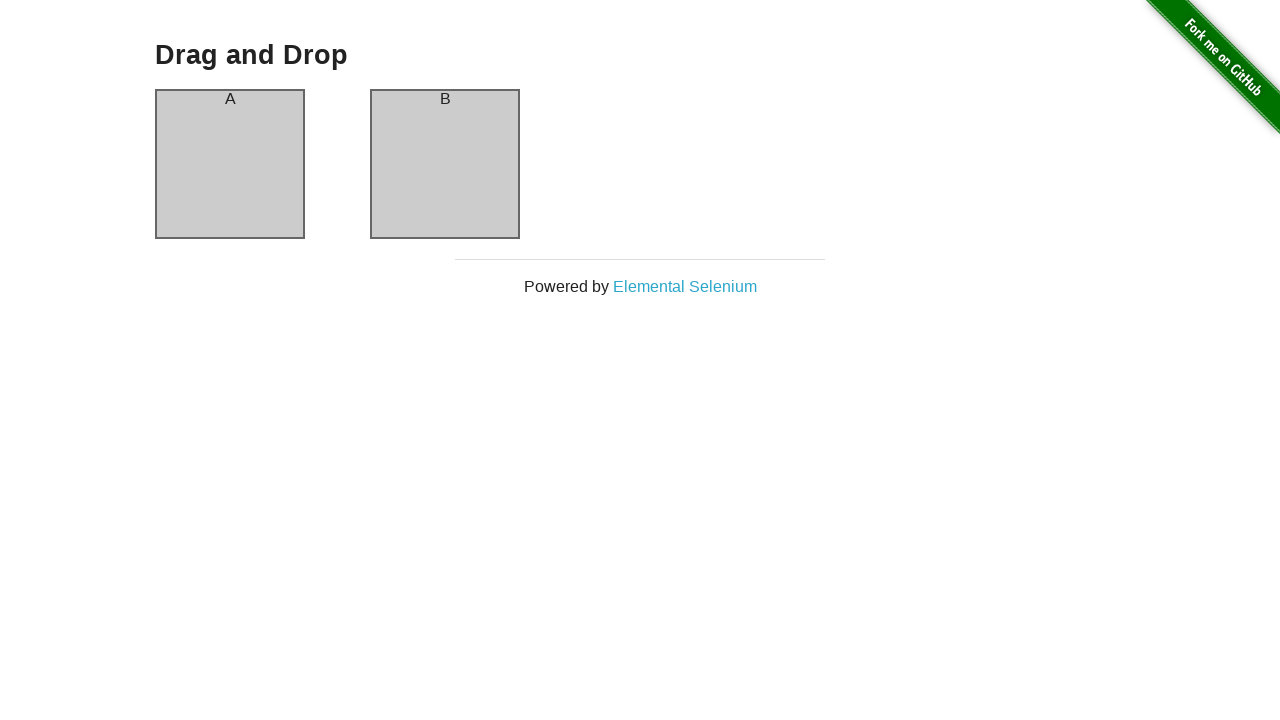

Located droppable element with id 'column-b'
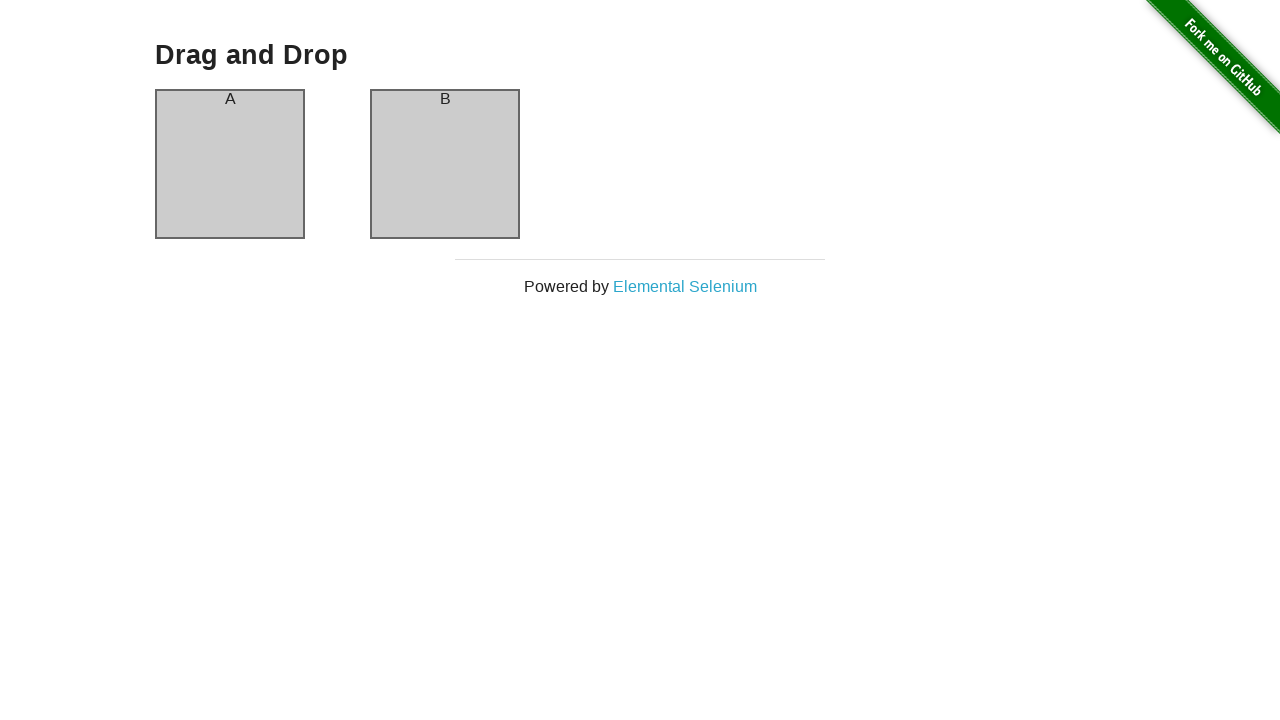

Dragged element from column-a onto column-b at (445, 164)
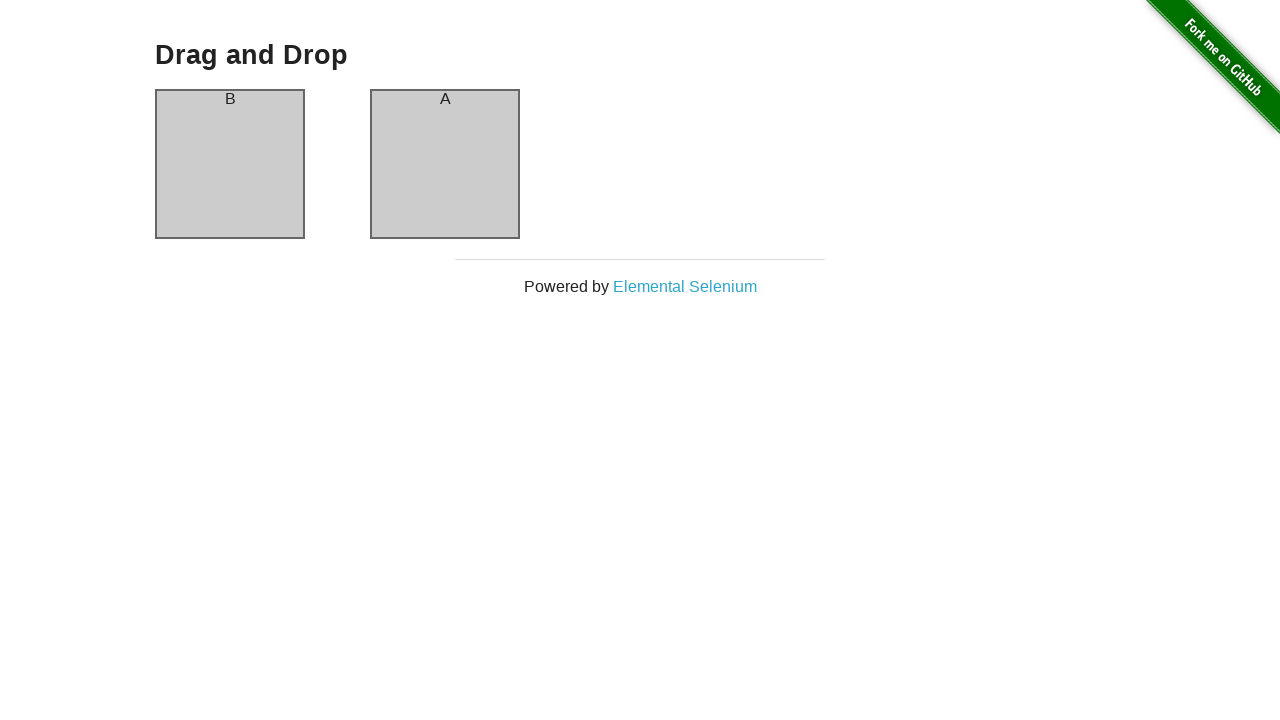

Waited 500ms for drop animation to complete
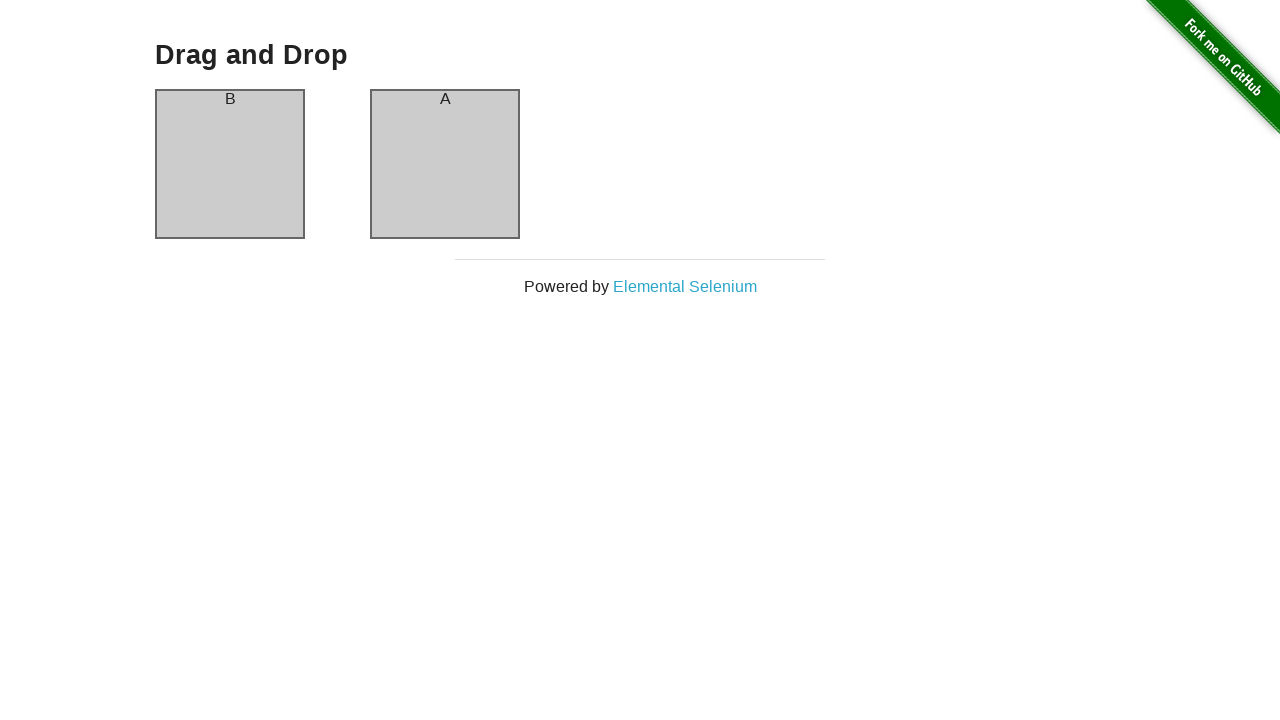

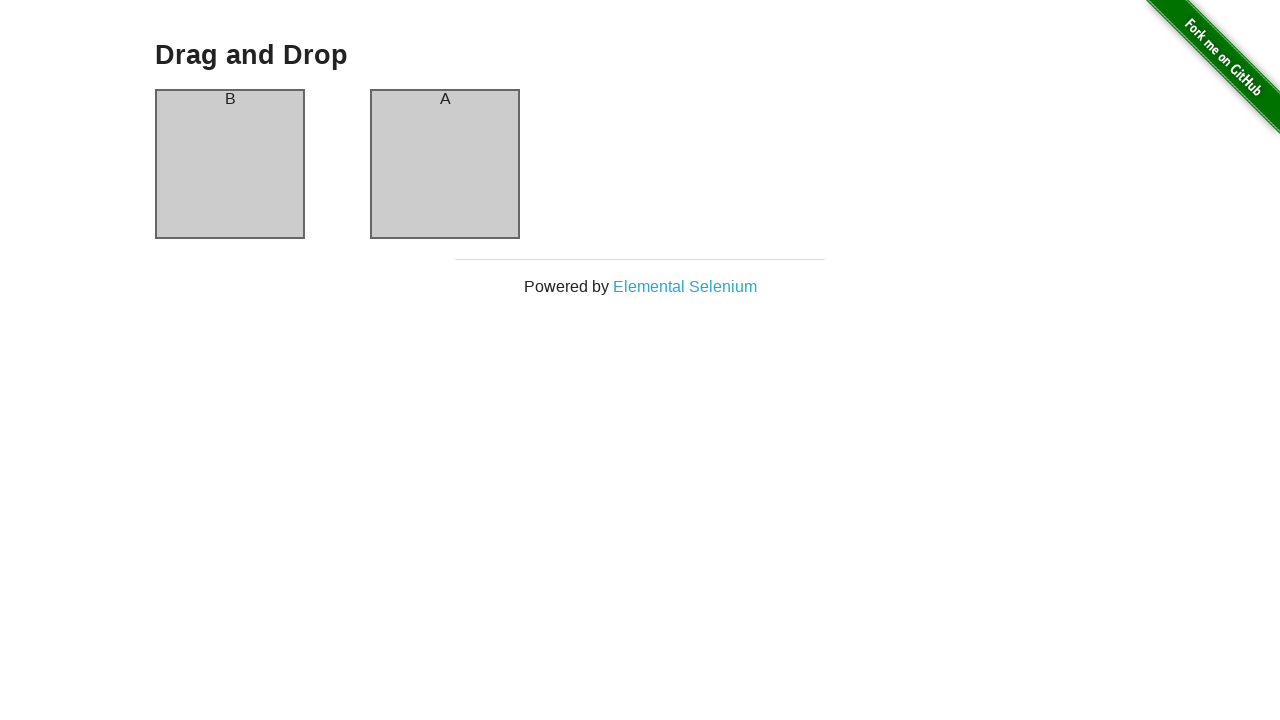